Tests the product search and add-to-cart functionality on a liquor store website by searching for "malt", selecting a product from the autocomplete dropdown, and clicking the Add to Cart button.

Starting URL: https://livingliquidz.com/

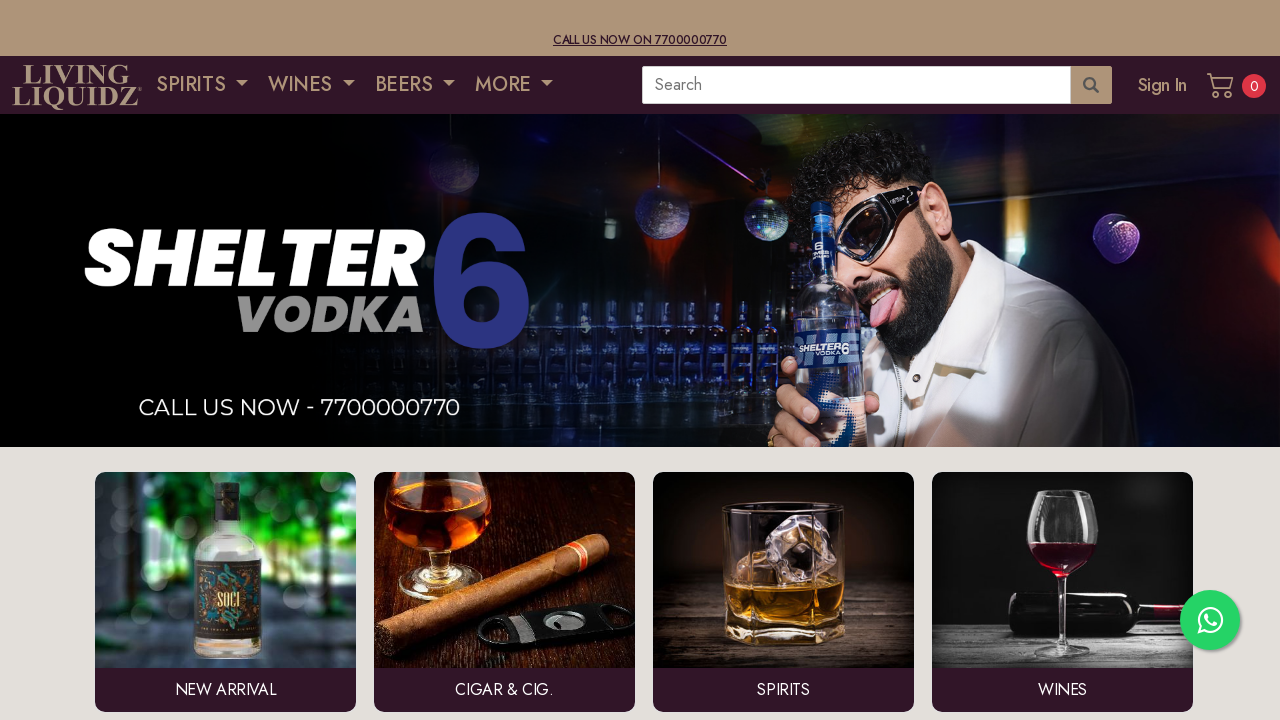

Filled search box with 'malt' on //*[@class='wbr-main-search']
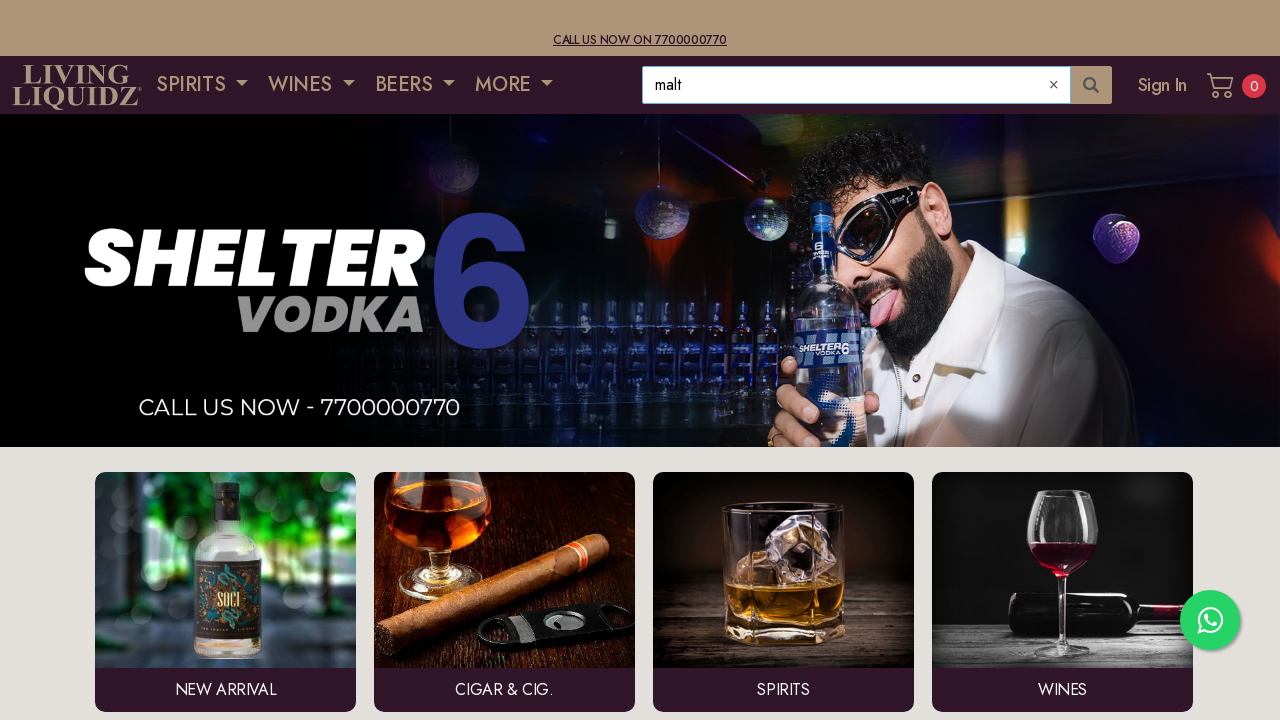

Autocomplete dropdown loaded with 8 items
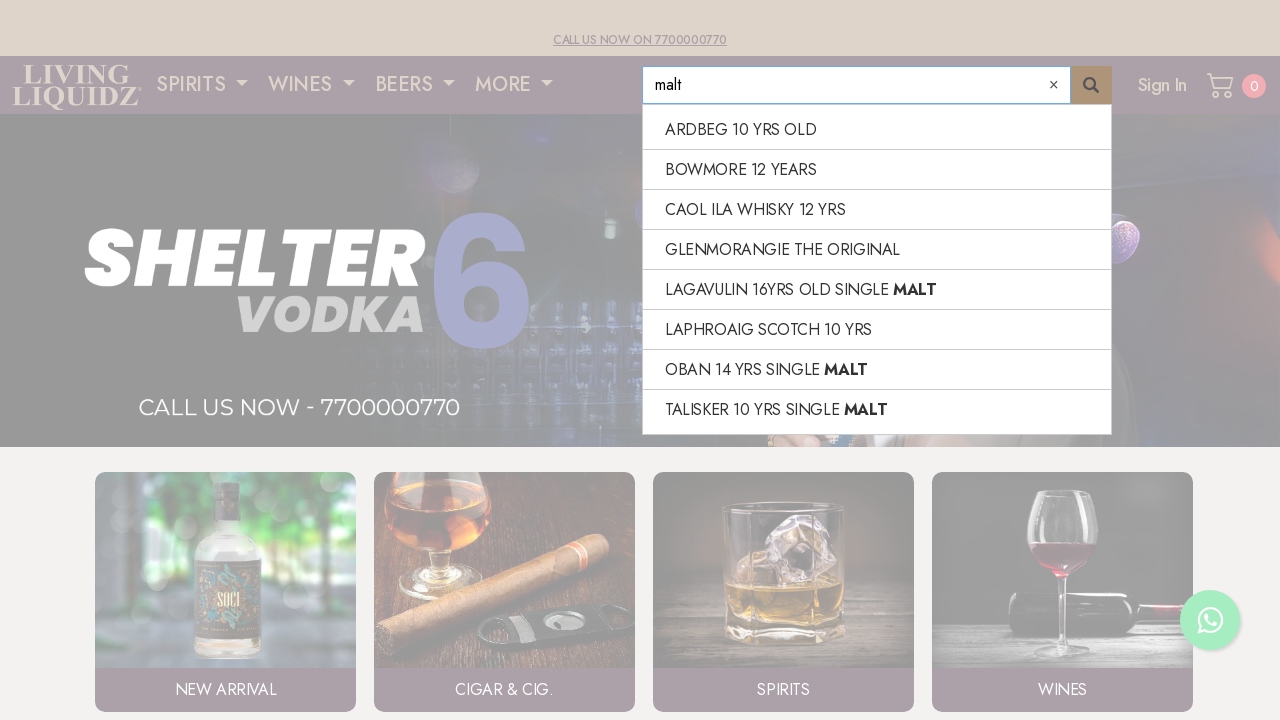

Pressed ArrowDown once in autocomplete dropdown
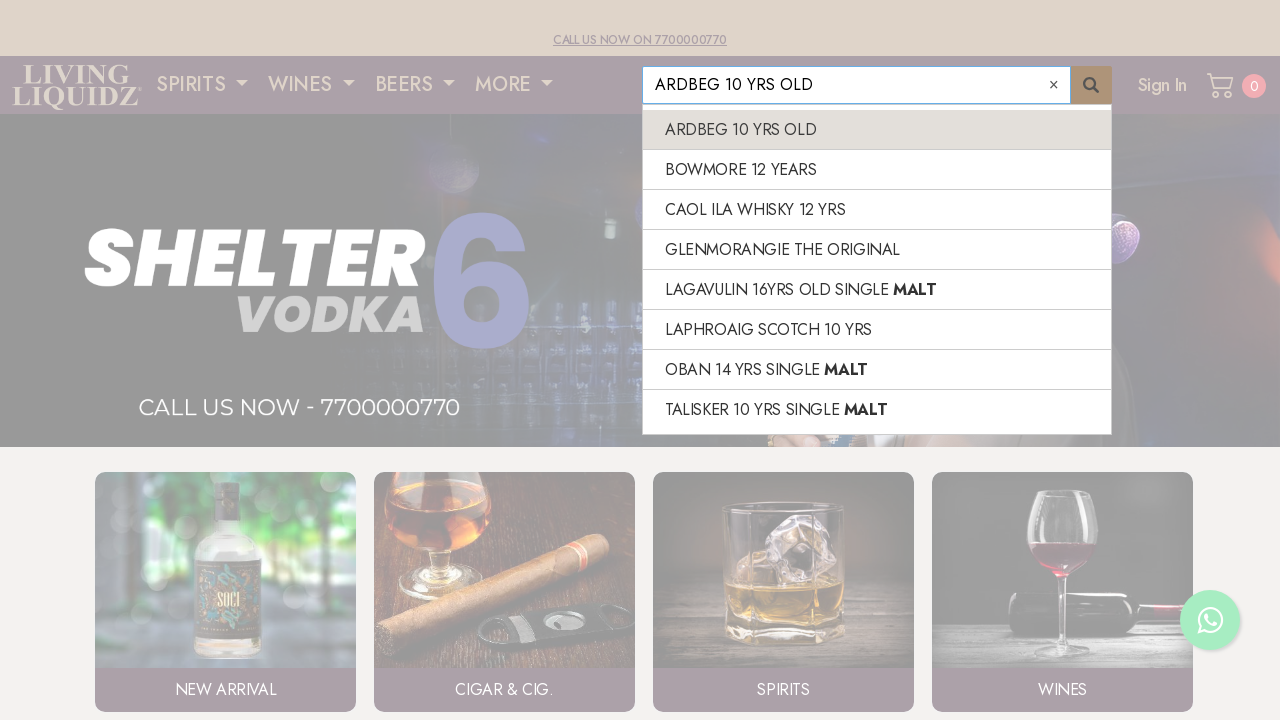

Pressed ArrowDown twice in autocomplete dropdown
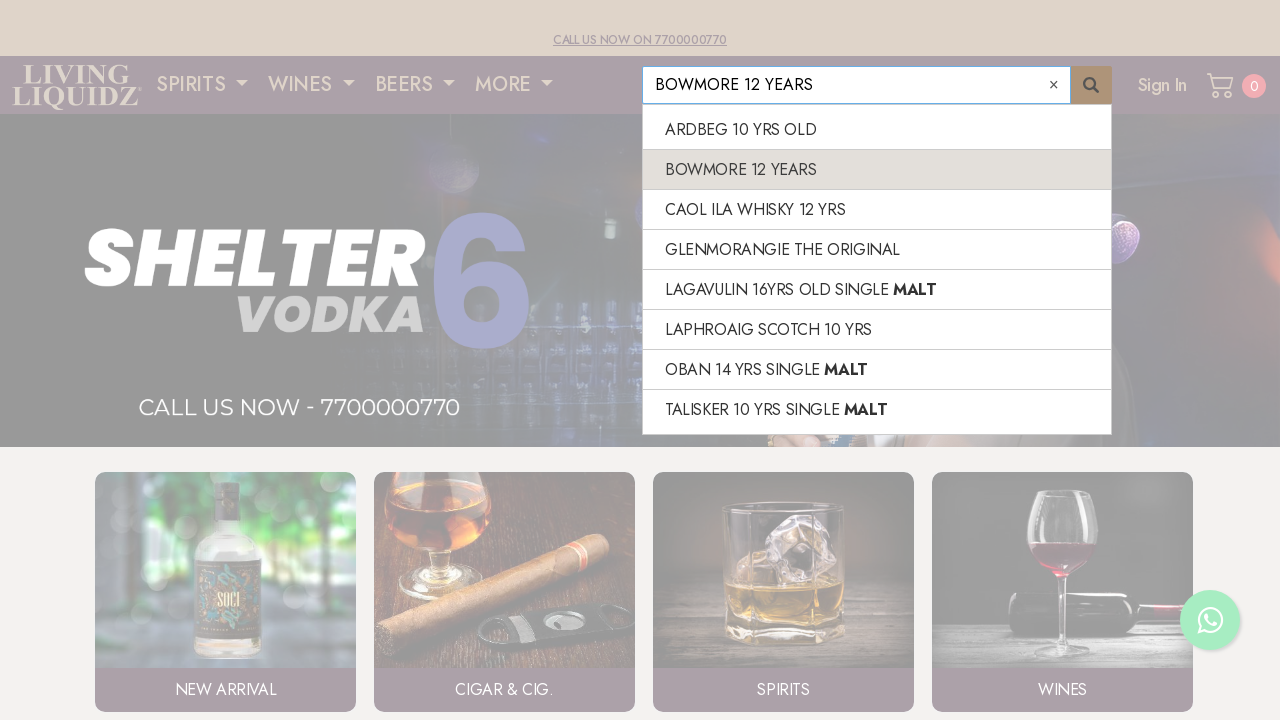

Pressed Enter to select product from autocomplete
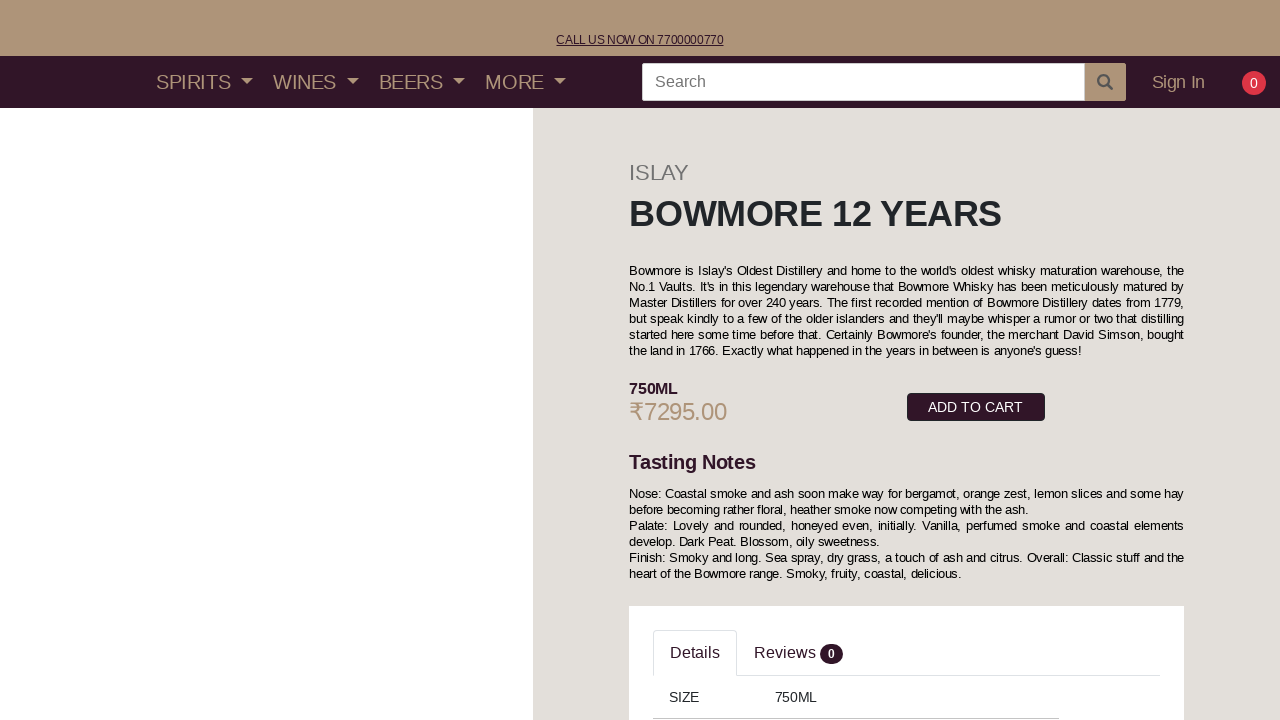

Product page loaded with Add to Cart button visible
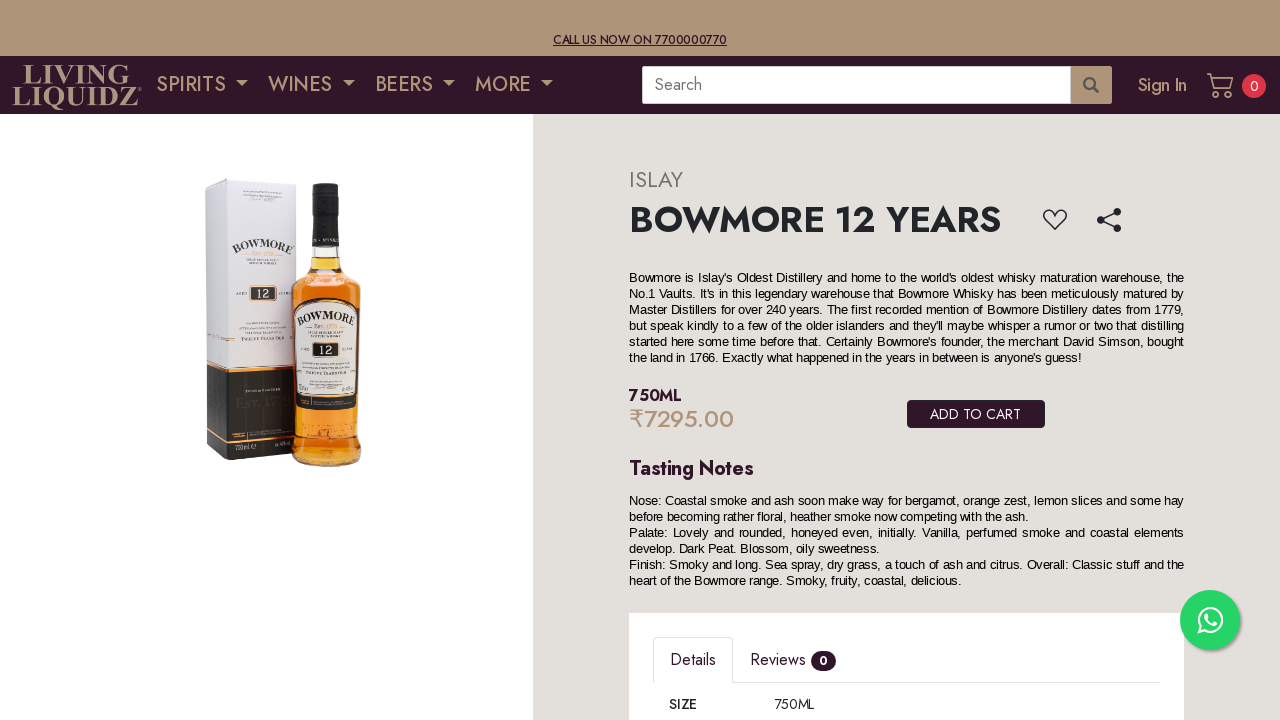

Clicked Add to Cart button at (976, 414) on text=ADD TO CART
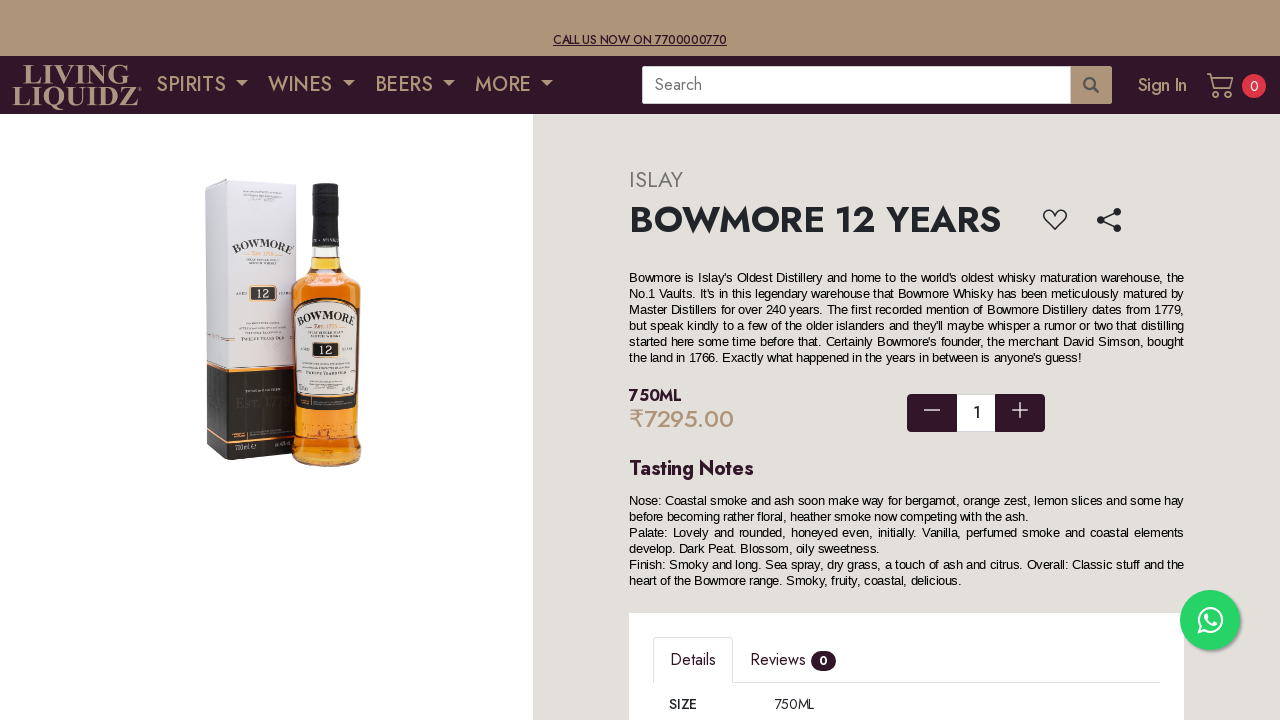

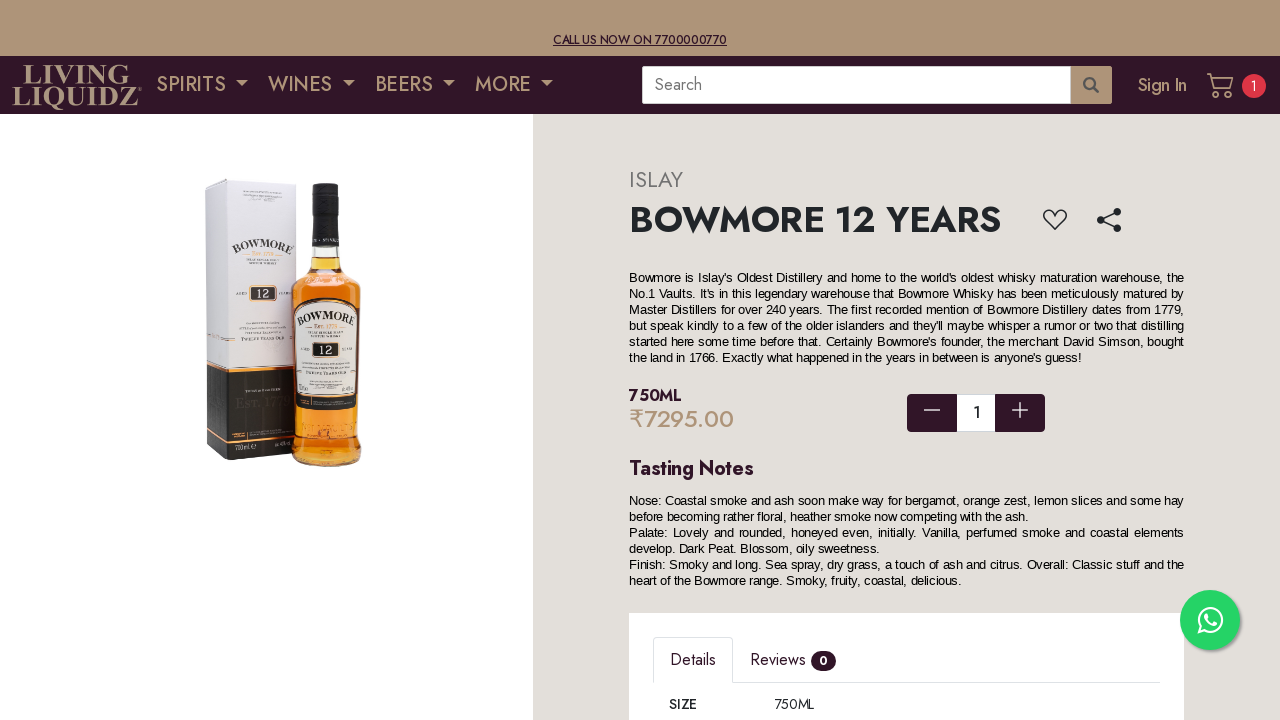